Navigates to ICICI Direct sector overview page and extracts data from a specific row and cells in the sector table

Starting URL: https://www.icicidirect.com/equity/sector-overview

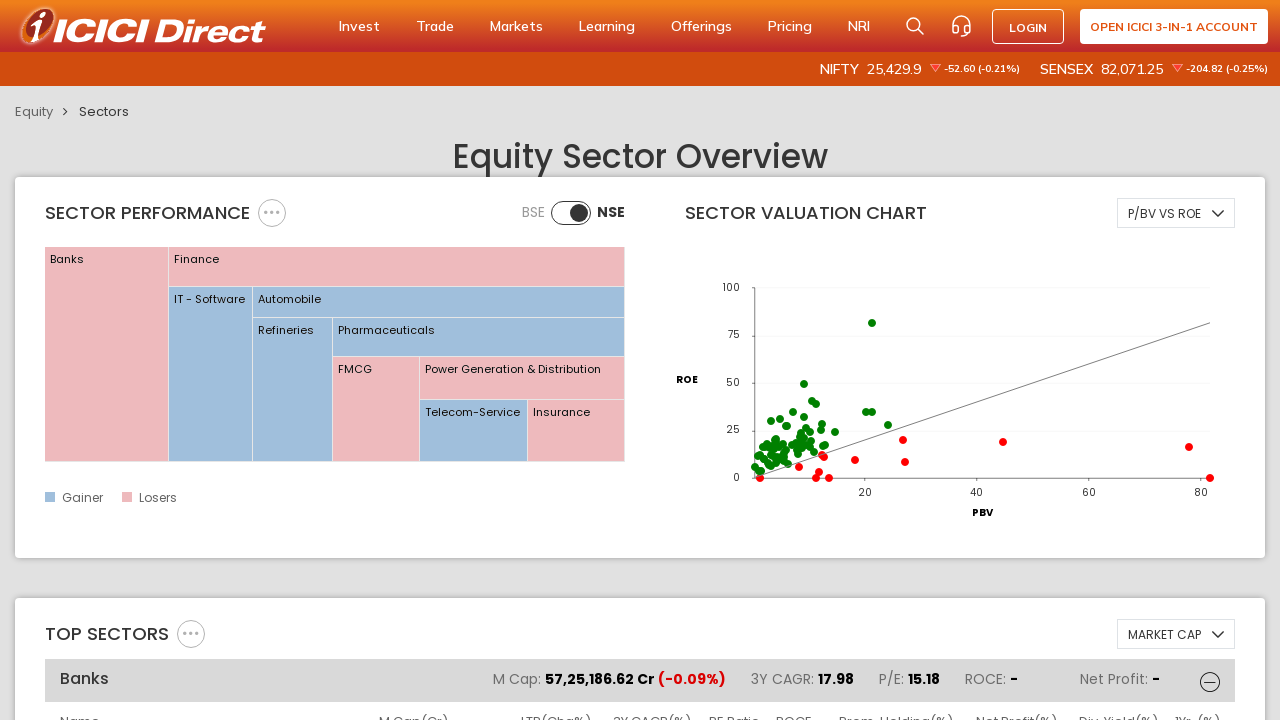

Waited for sector table to load
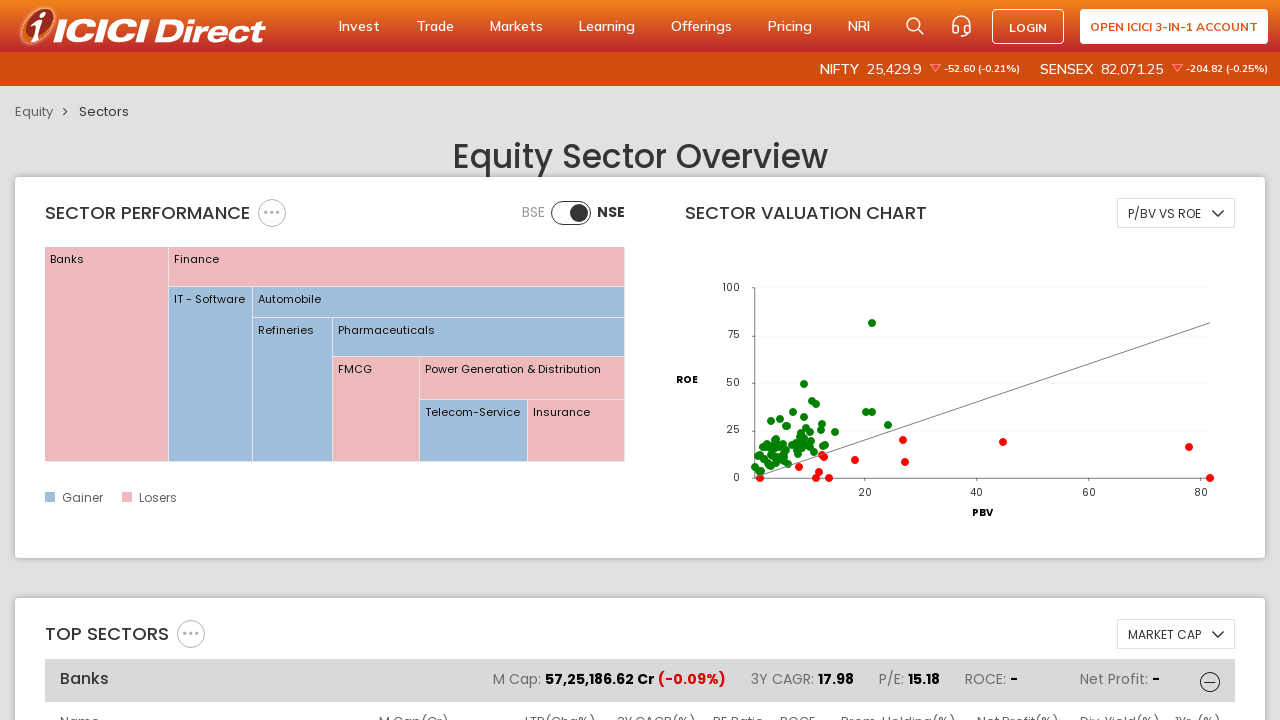

Located sector overview table
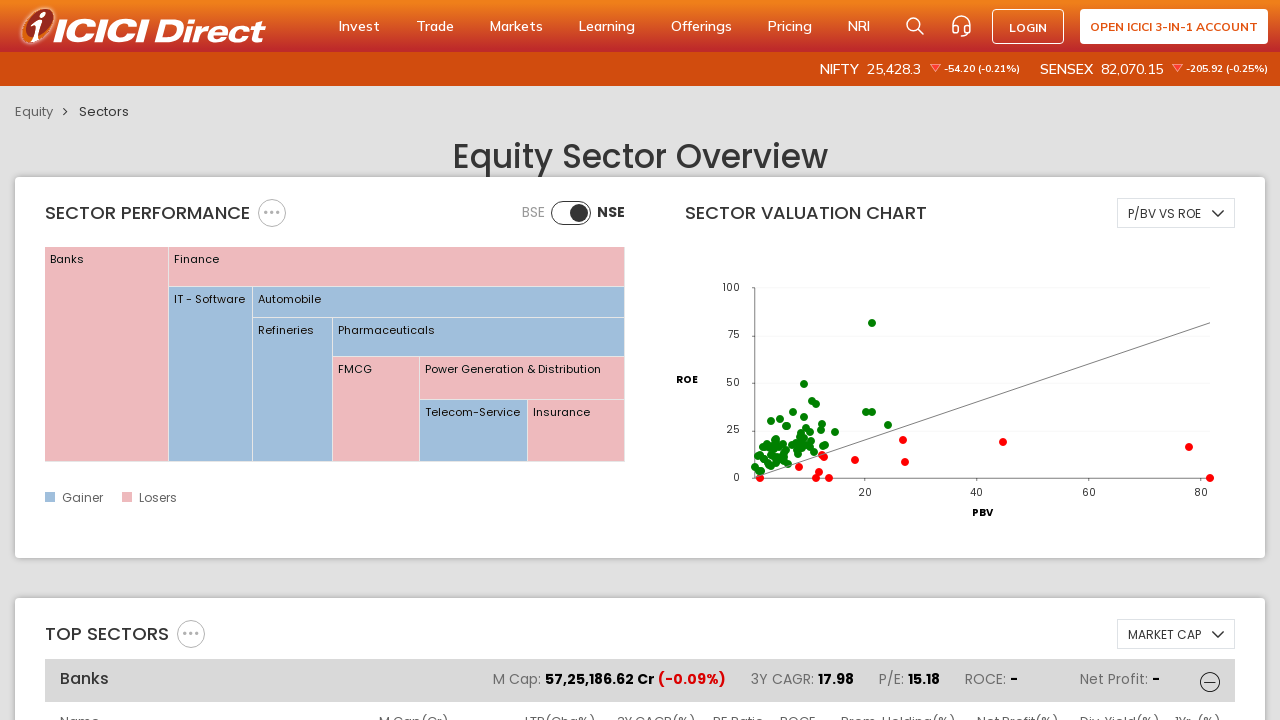

Retrieved all rows from sector table
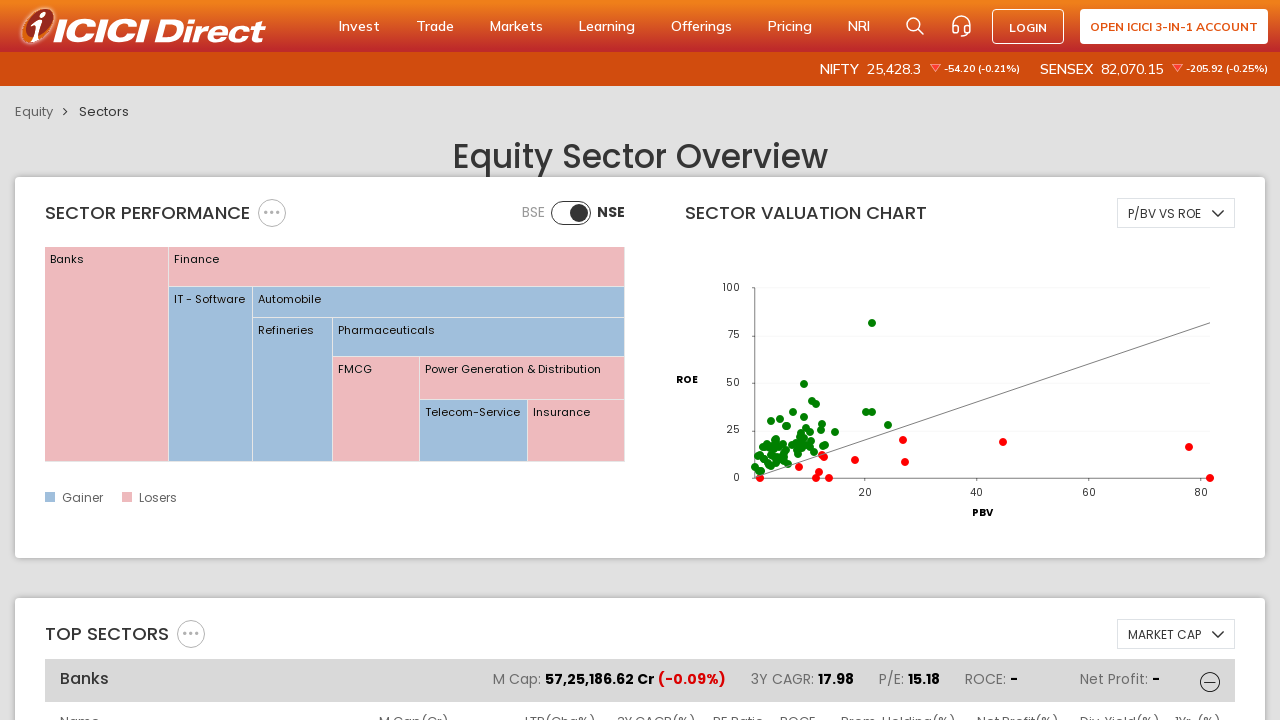

Selected 3rd data row from table
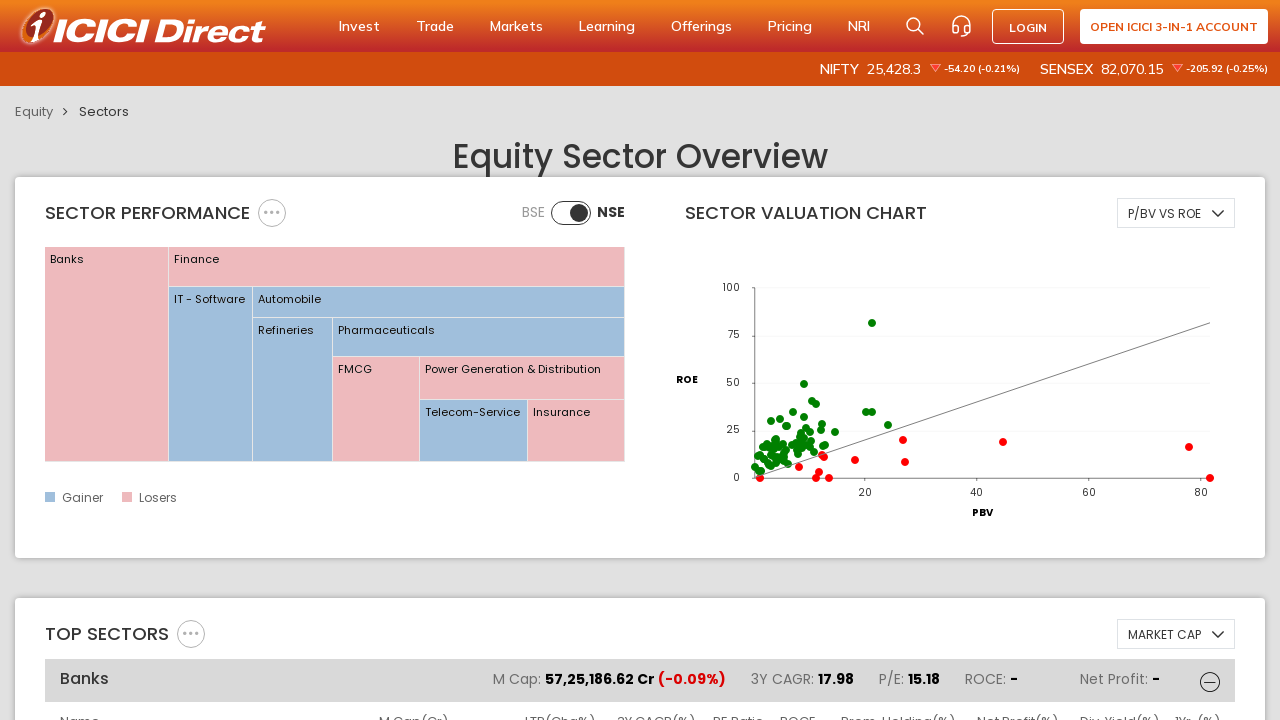

Retrieved all cells from selected row
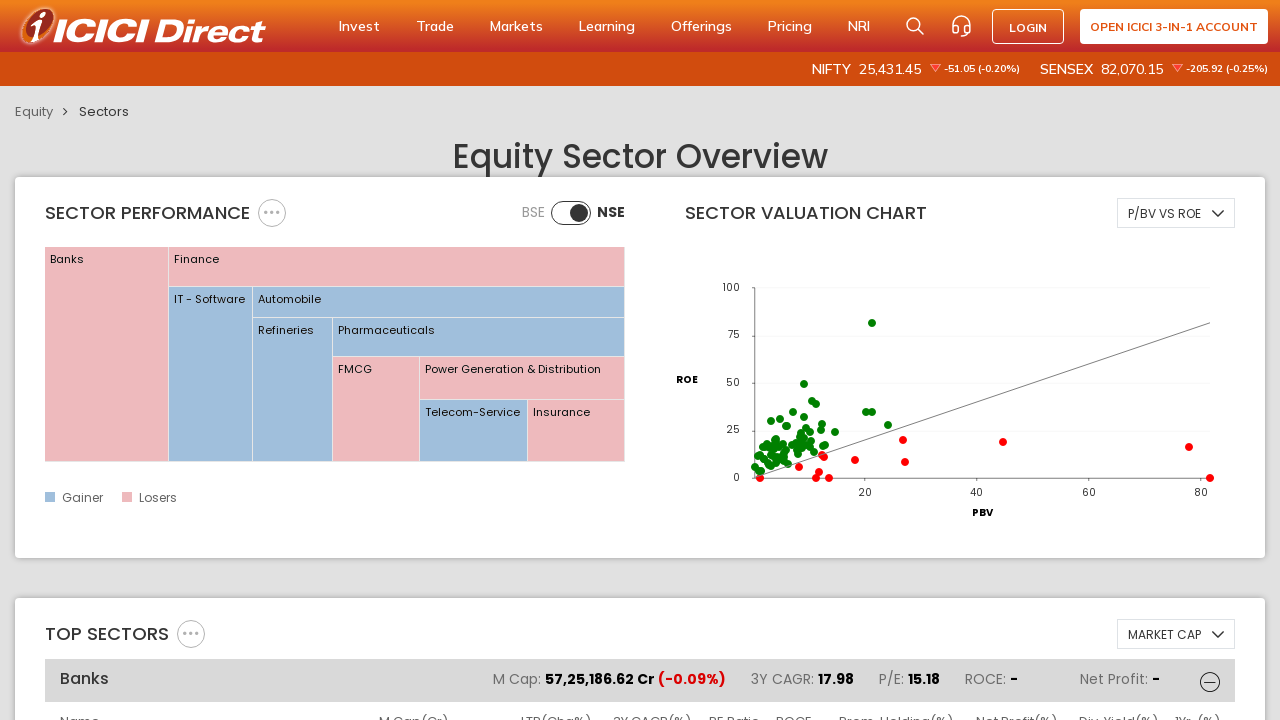

Extracted share name from cell 0
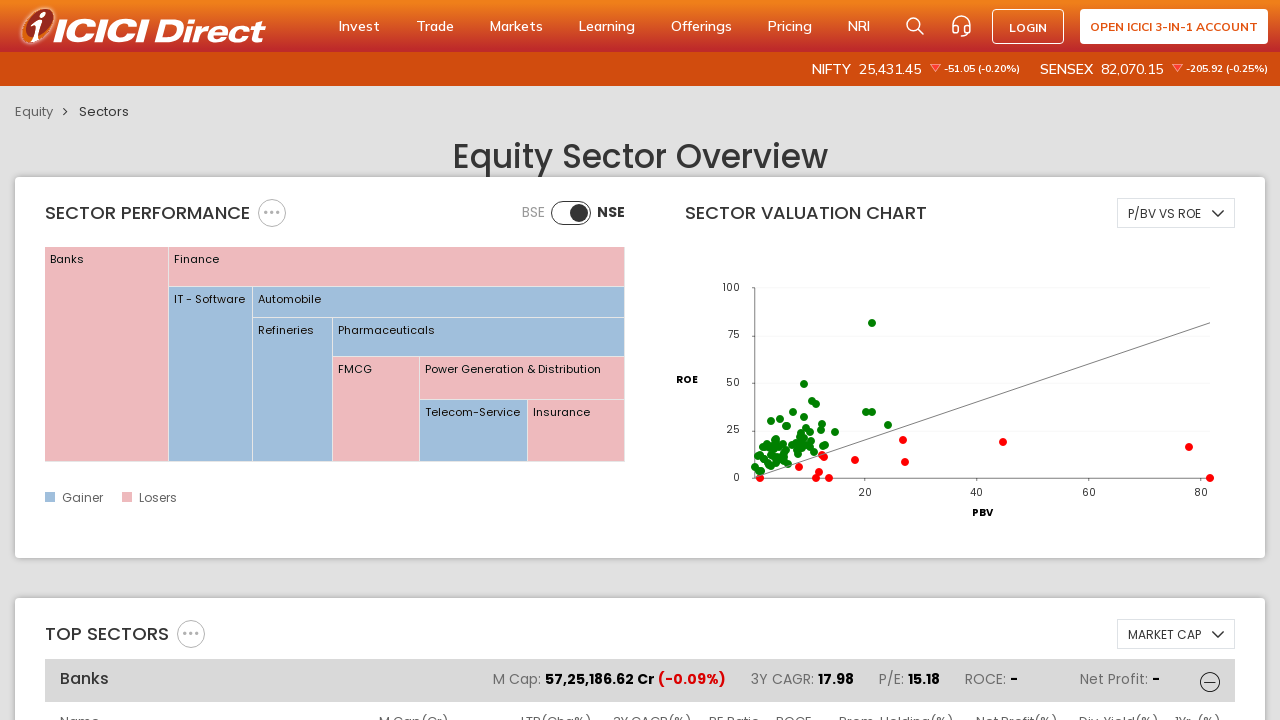

Extracted LTP price from cell 2
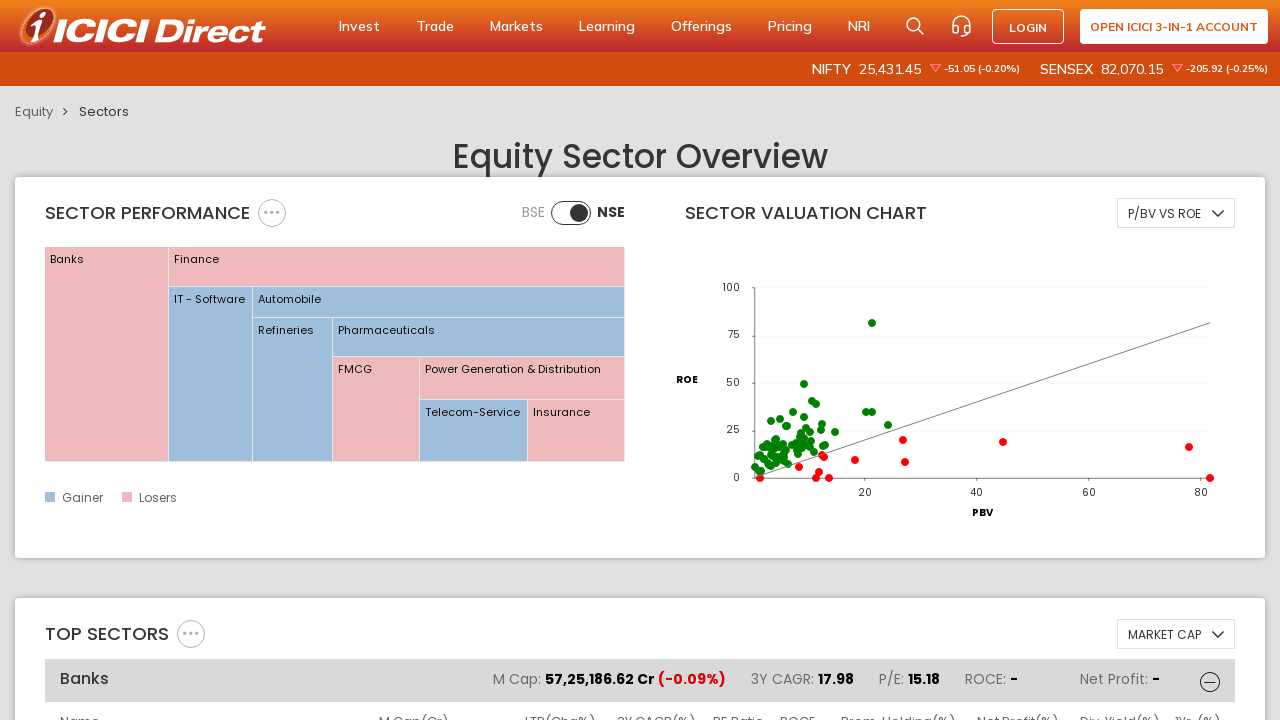

Printed extracted data: ICICI Bank Ltd - 1,403.60 (0.22%)
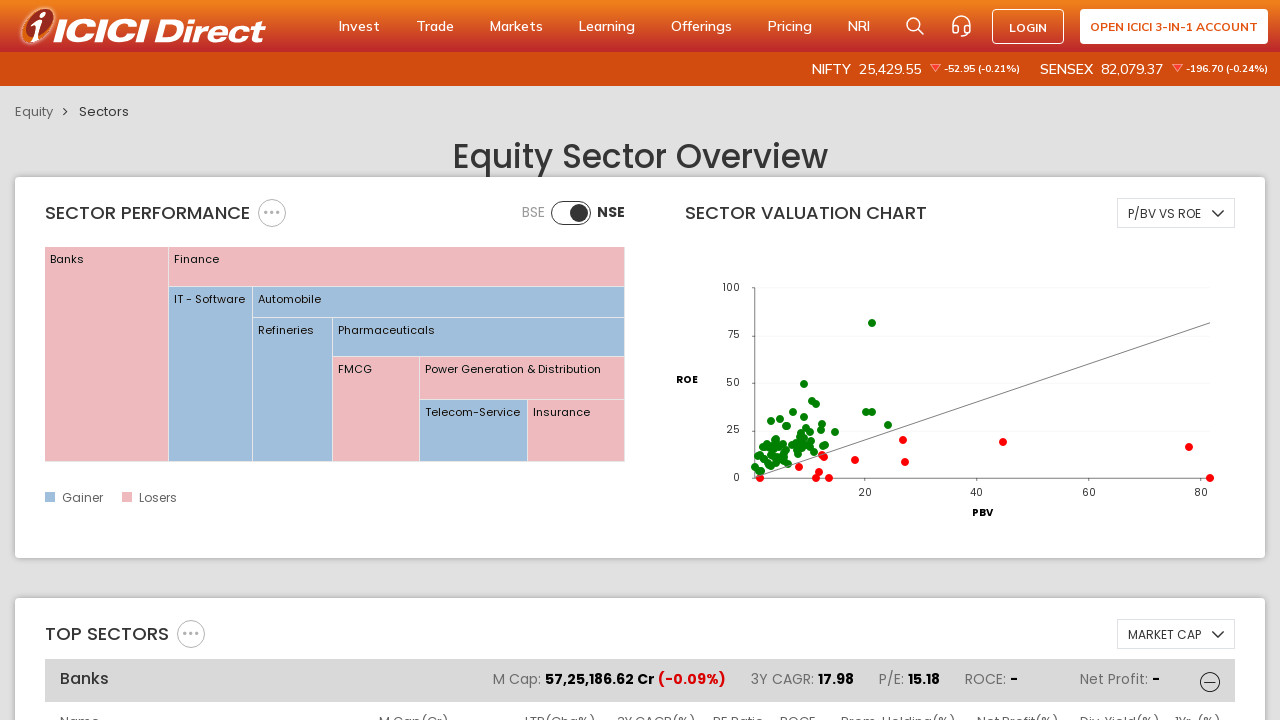

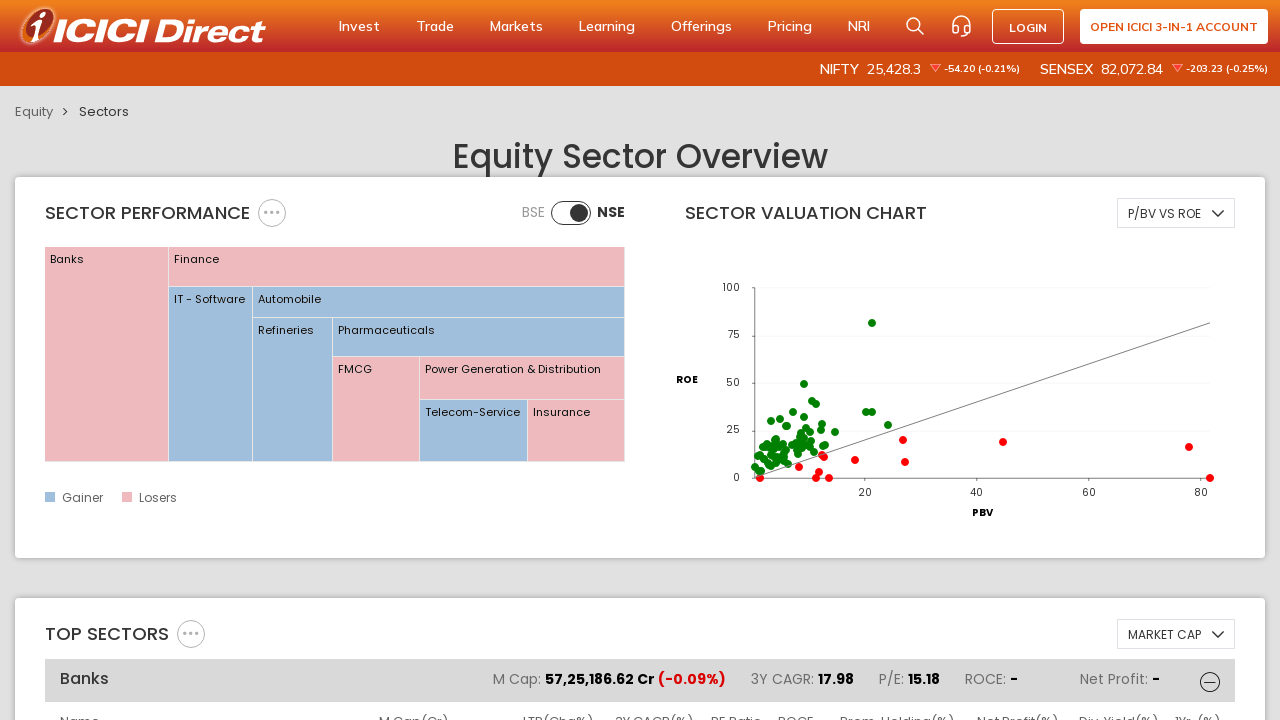